Tests registration form with email and password fields, then verifies the success message and email link

Starting URL: https://lm.skillbox.cc/qa_tester/module05/practice1/

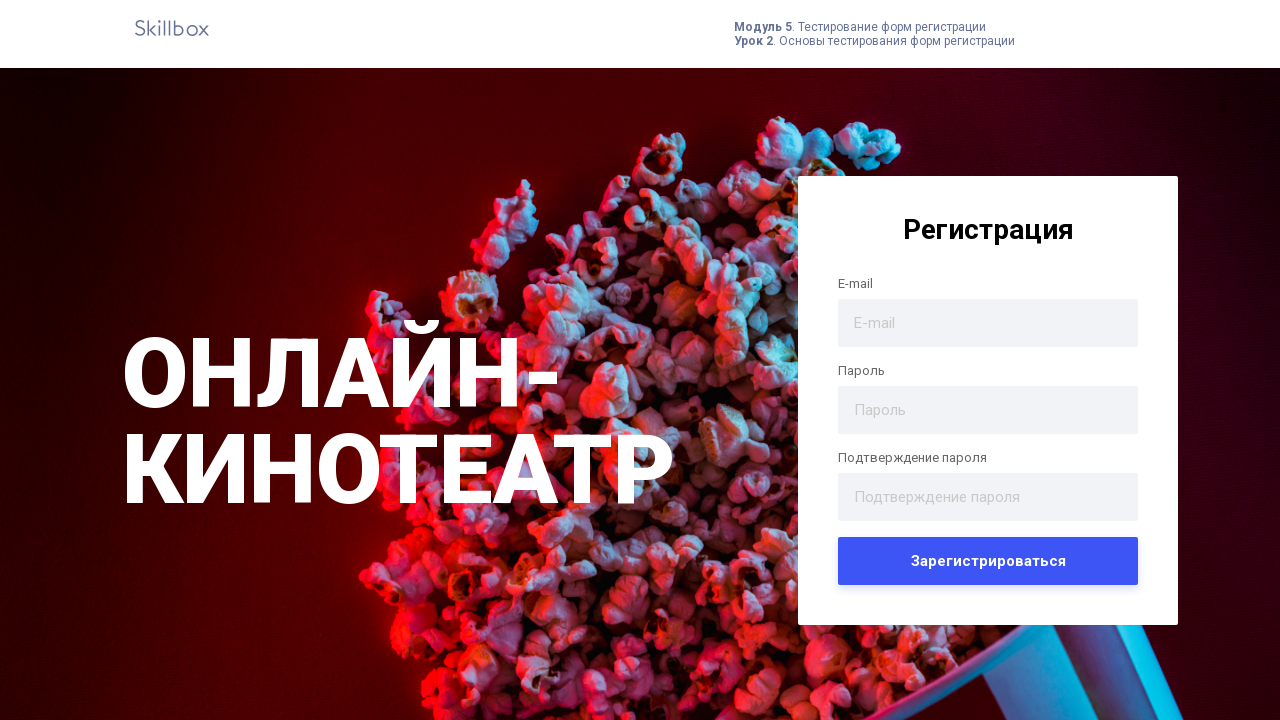

Filled email field with 'user@testmail.com' on .form-input
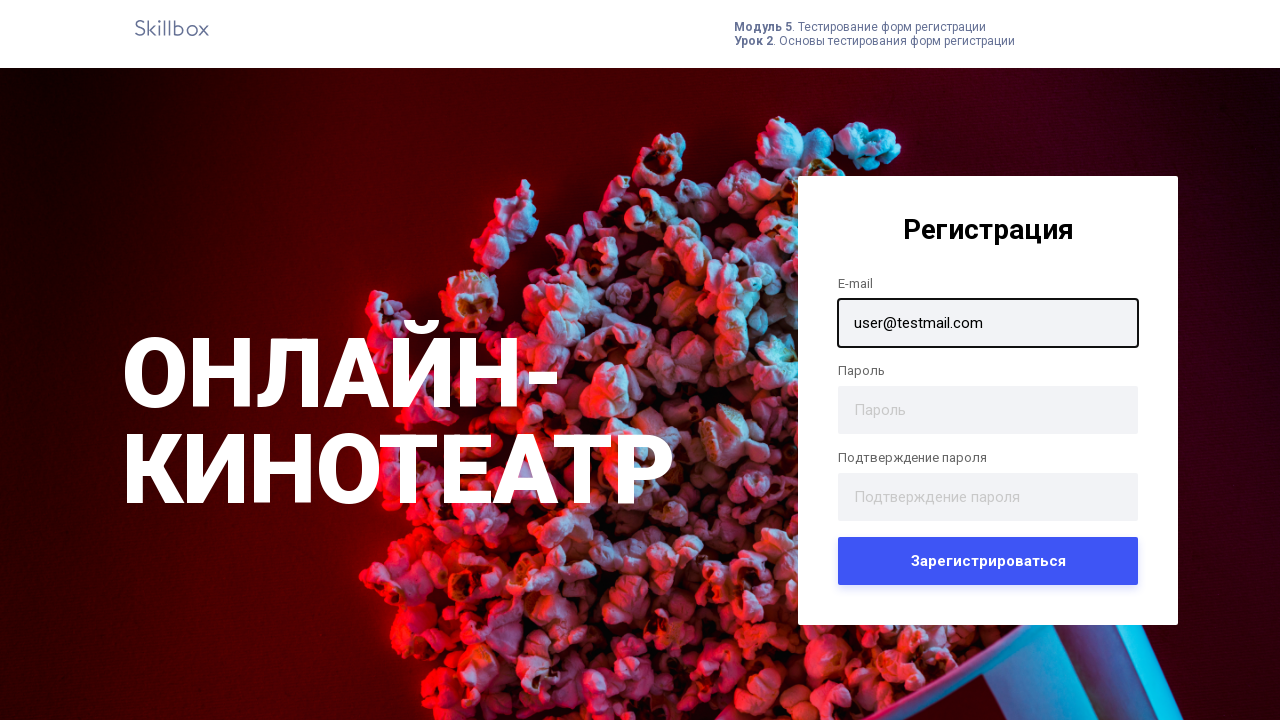

Filled password field on #password
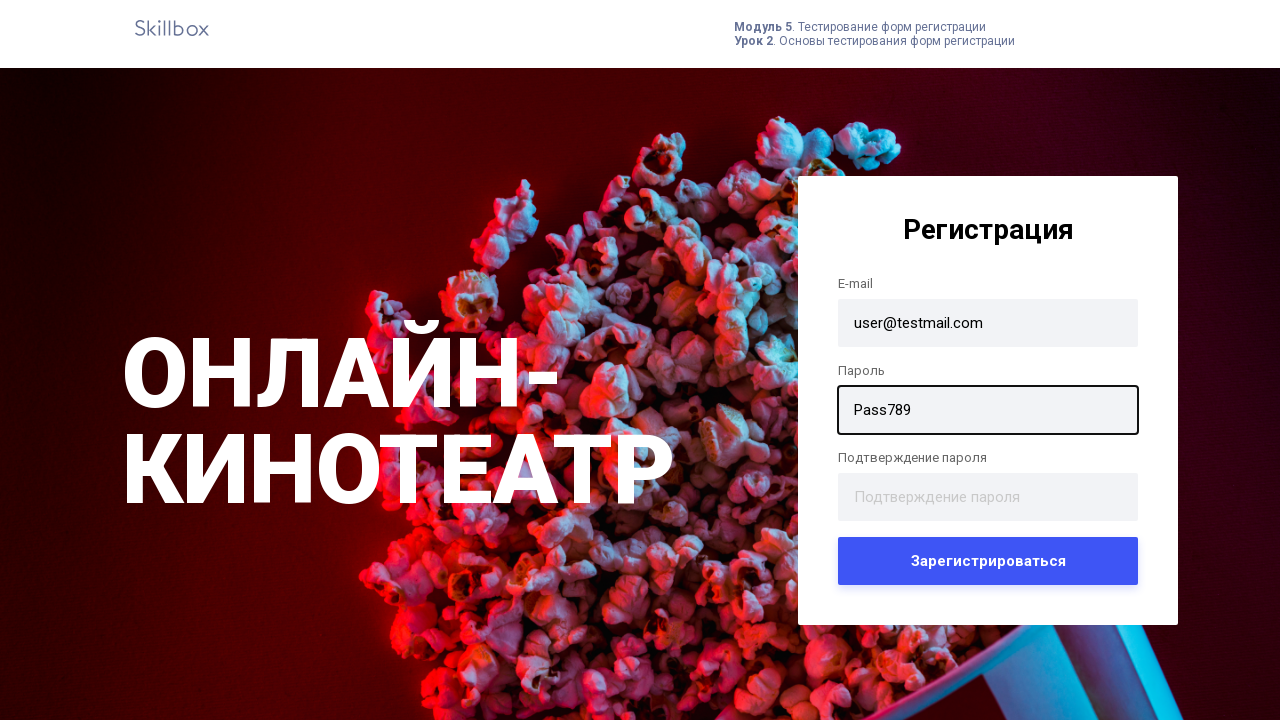

Filled confirm password field on input[name='confirm_password']
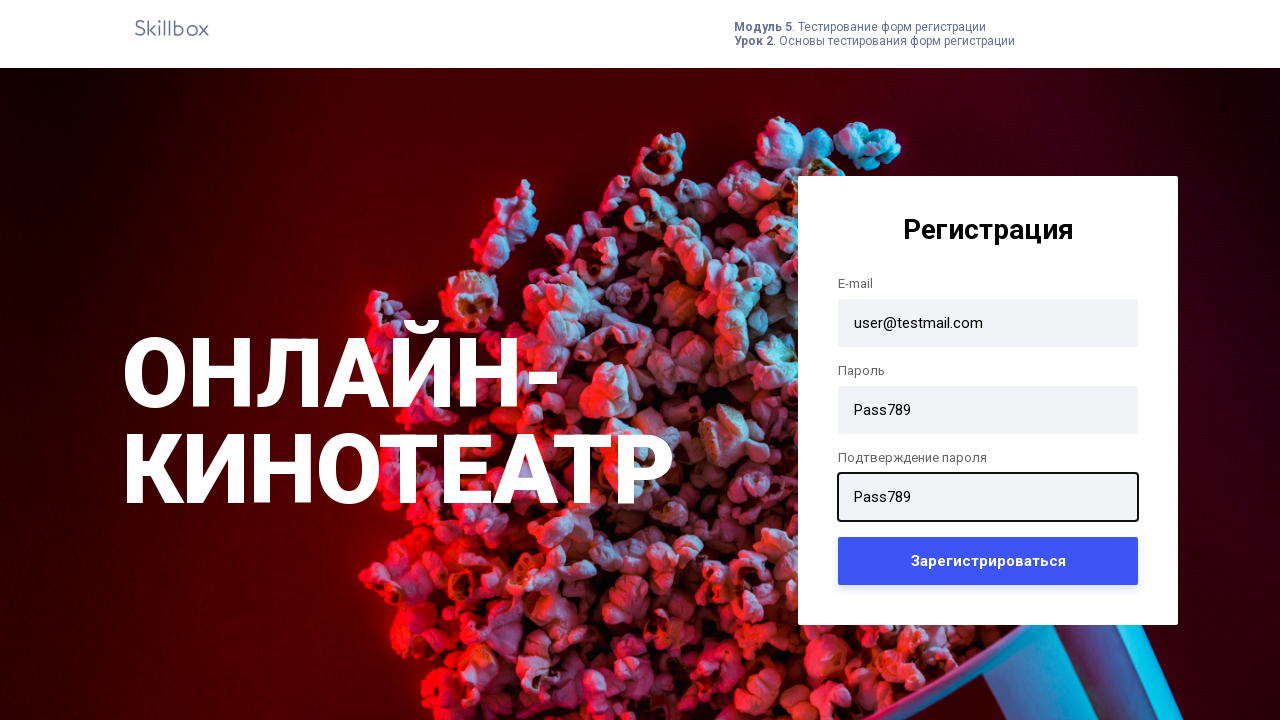

Clicked submit button to register at (988, 560) on button
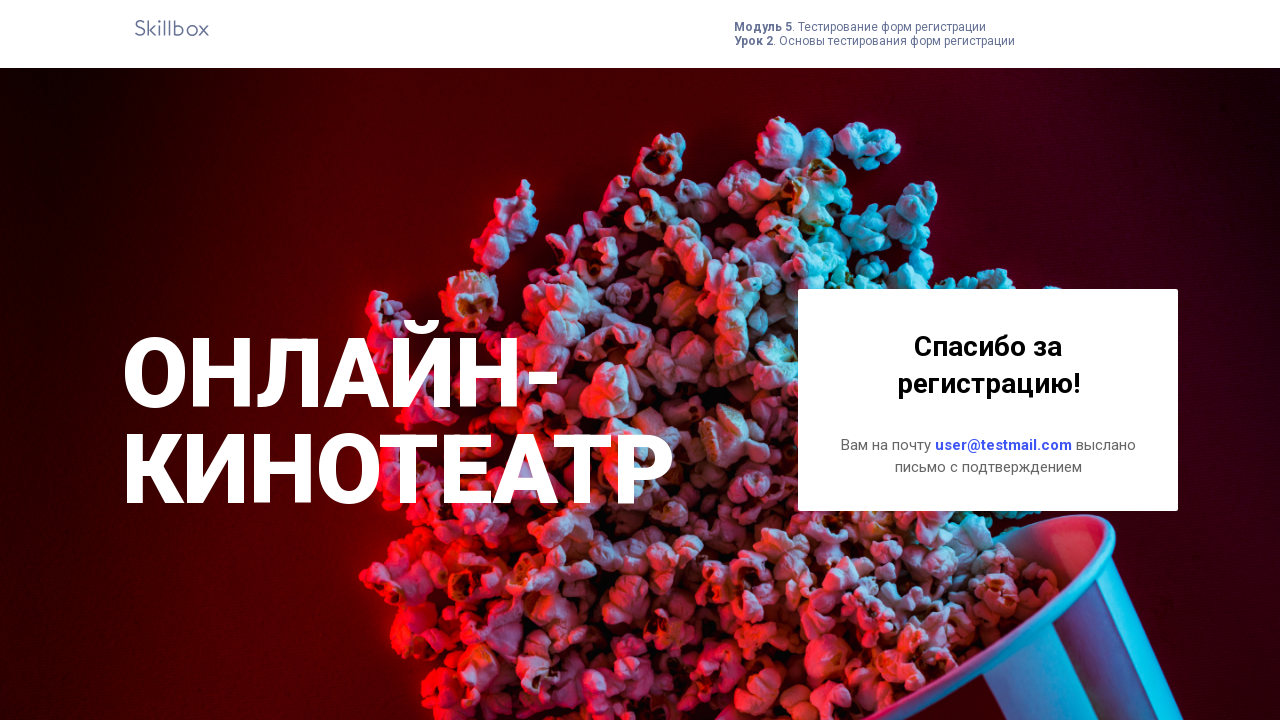

Success header appeared
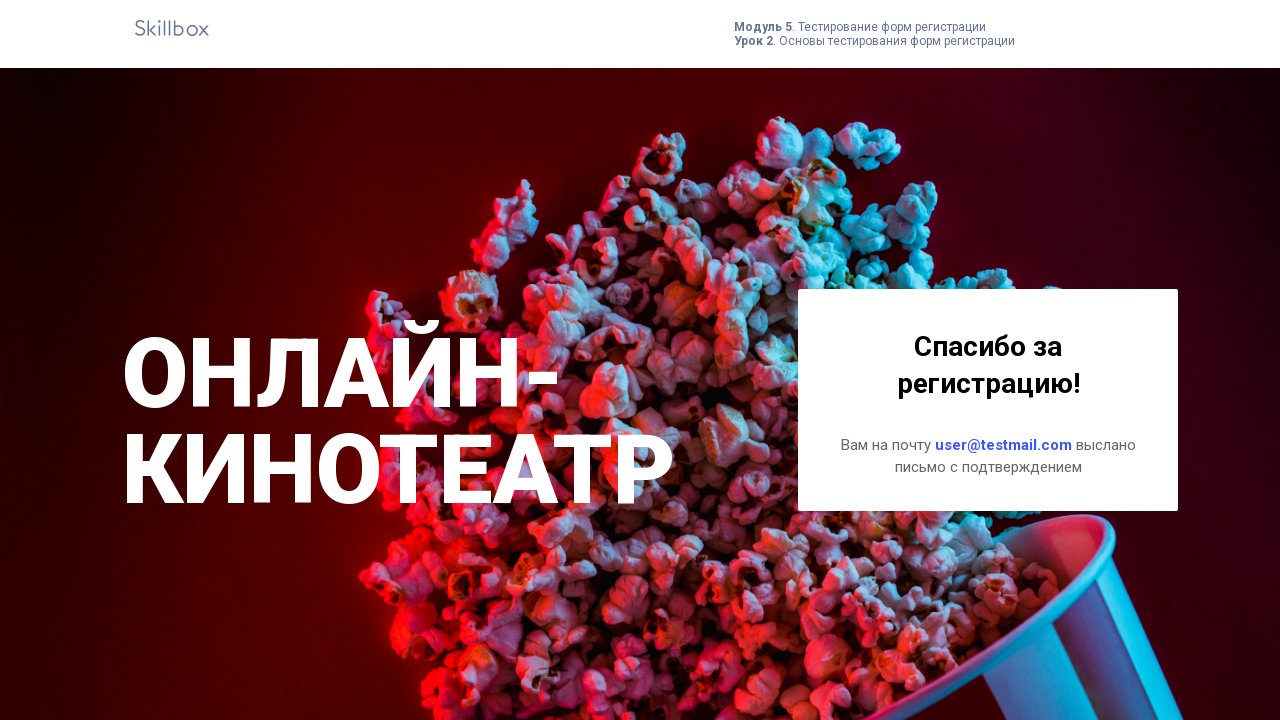

Retrieved header text: 'Спасибо за регистрацию!'
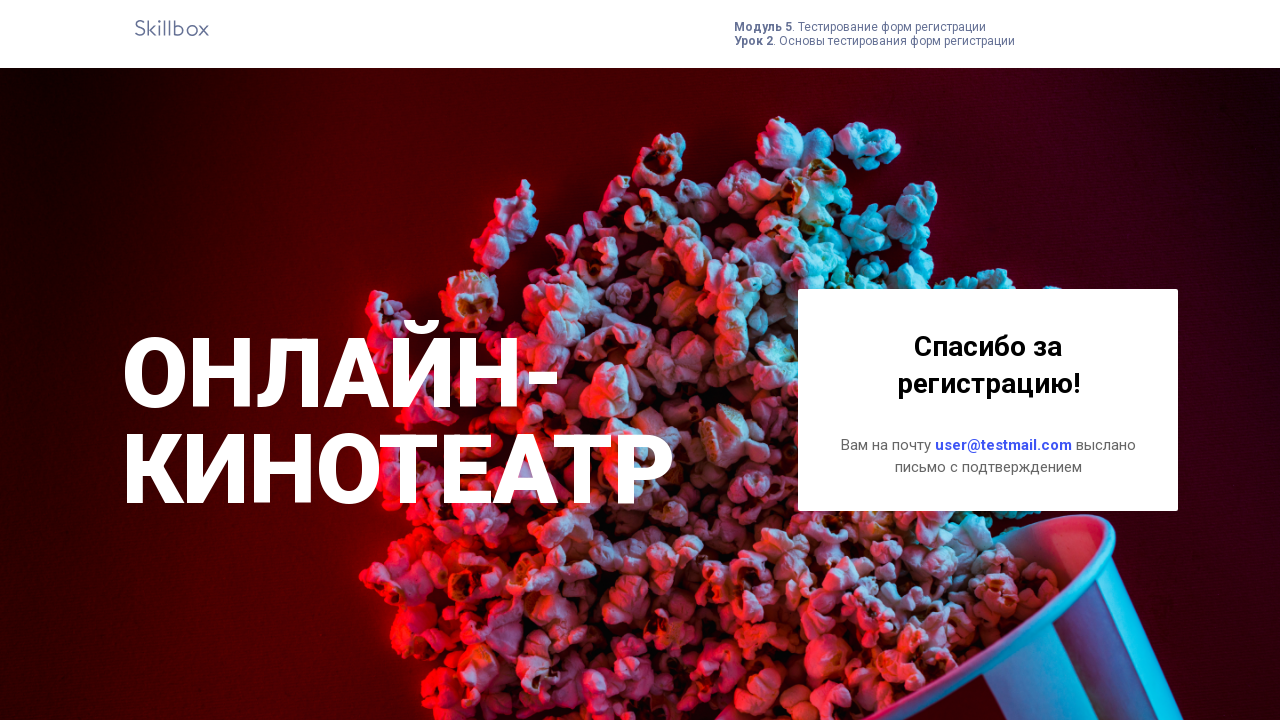

Verified success message 'Спасибо за регистрацию!'
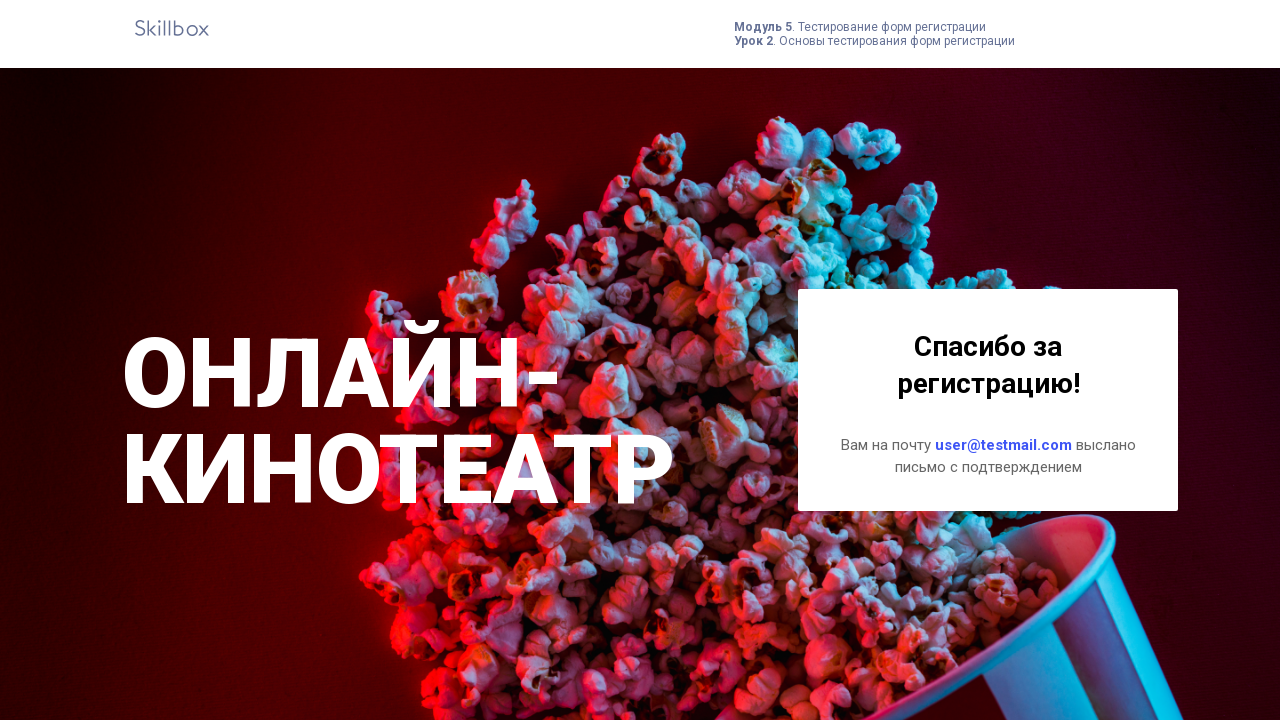

Located email link with text 'user@testmail.com'
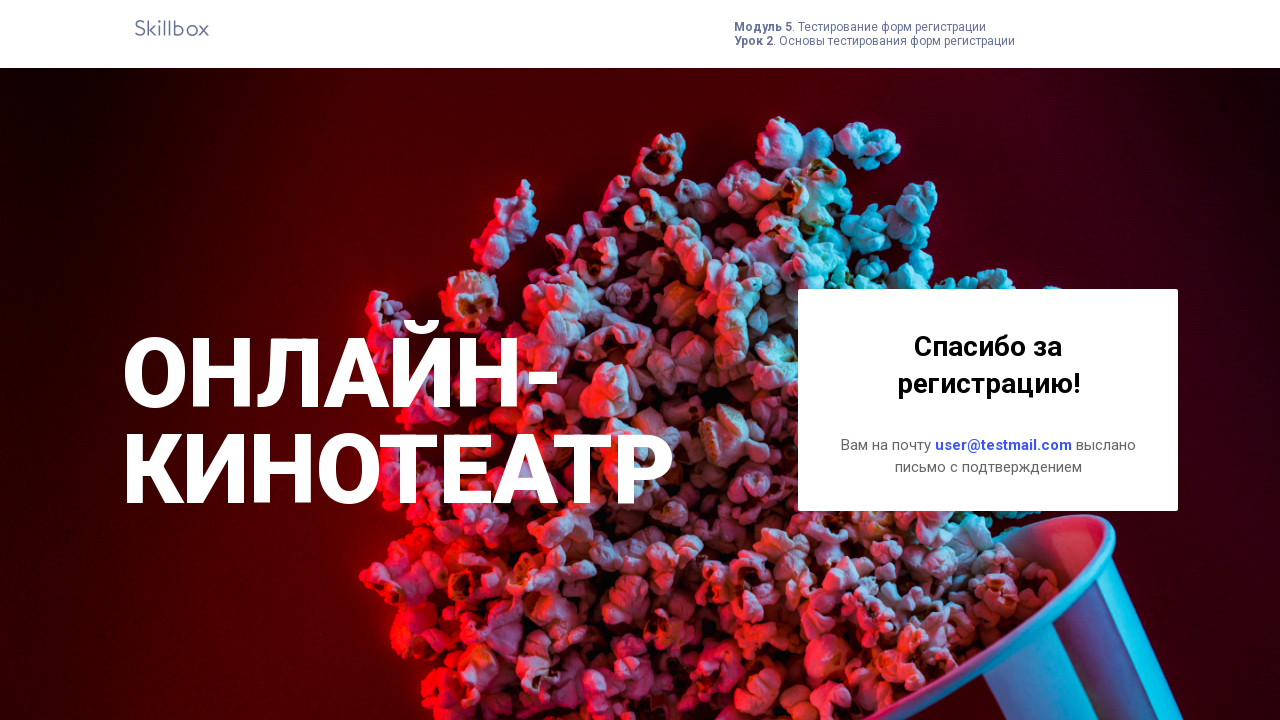

Verified email link contains correct email 'user@testmail.com'
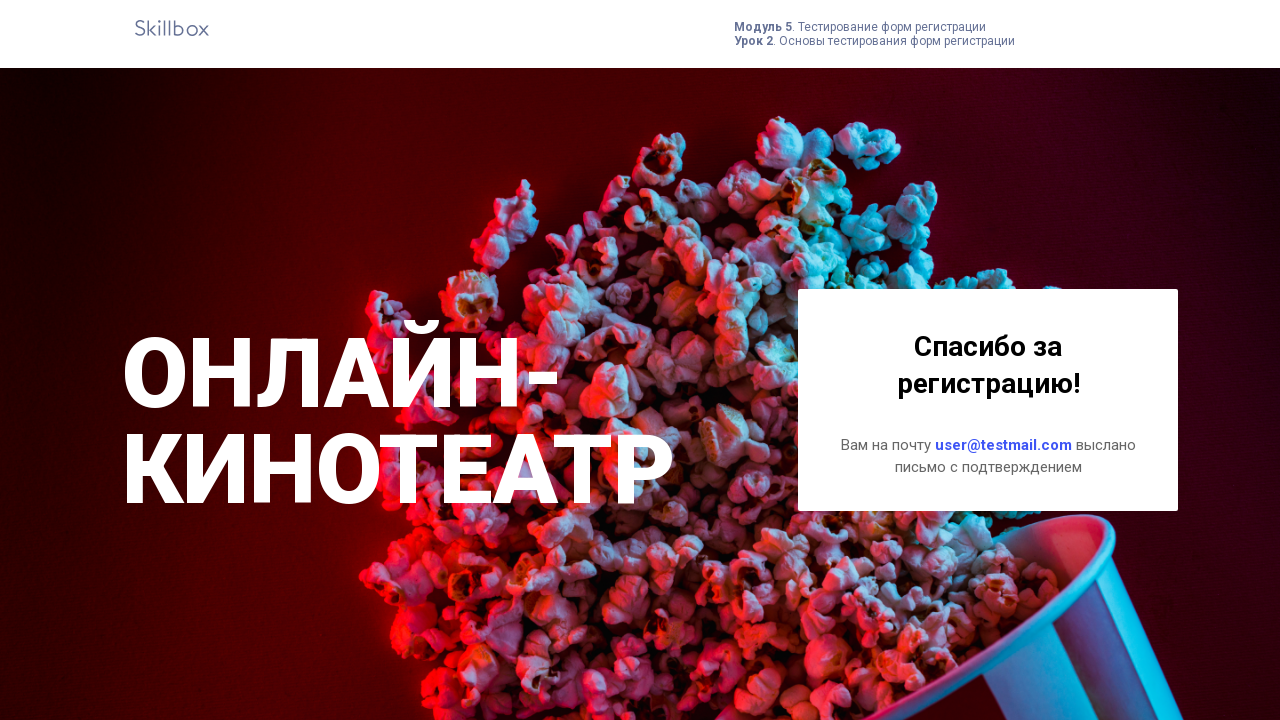

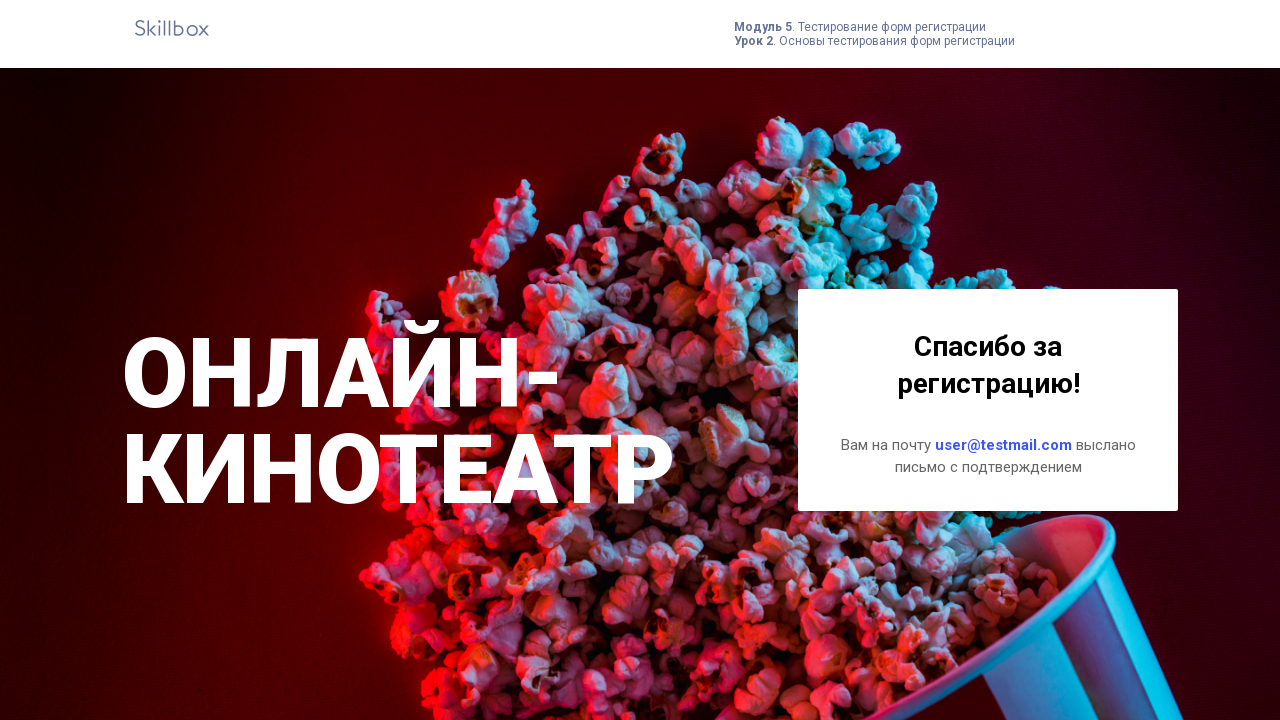